Expands Men category and clicks on Jeans subcategory link

Starting URL: http://automationexercise.com

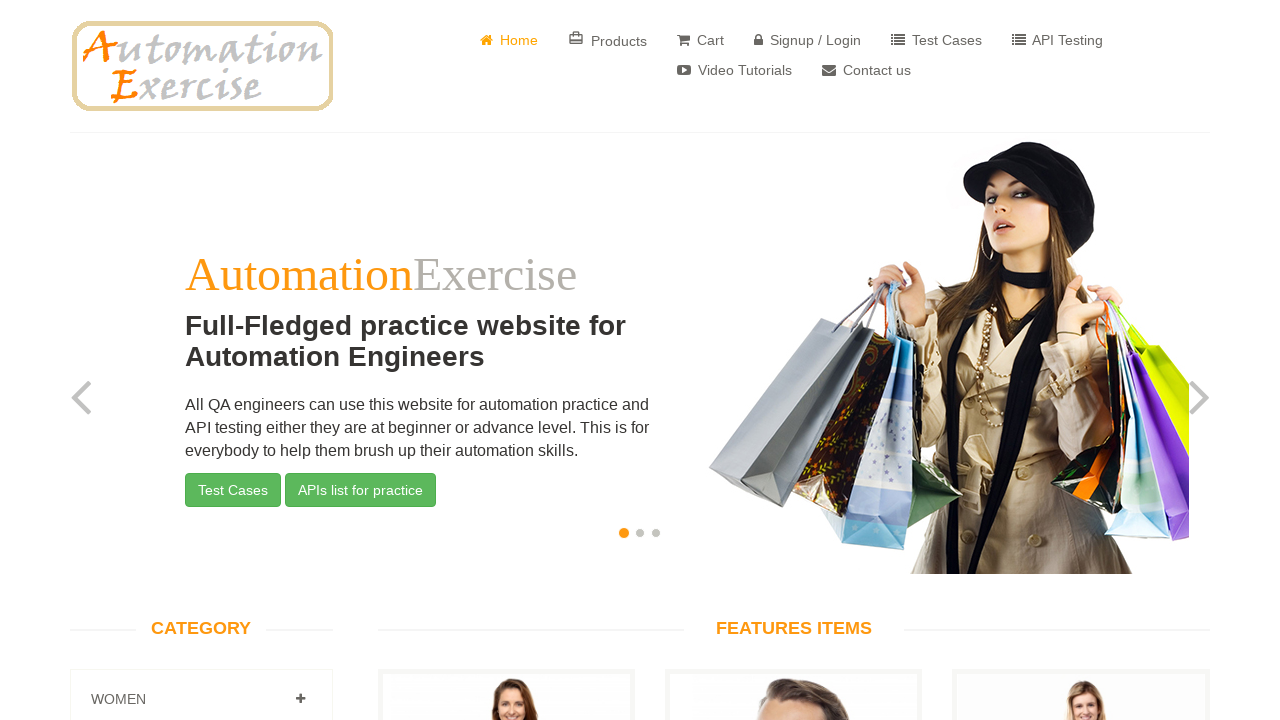

Scrolled down 300 pixels to view categories section
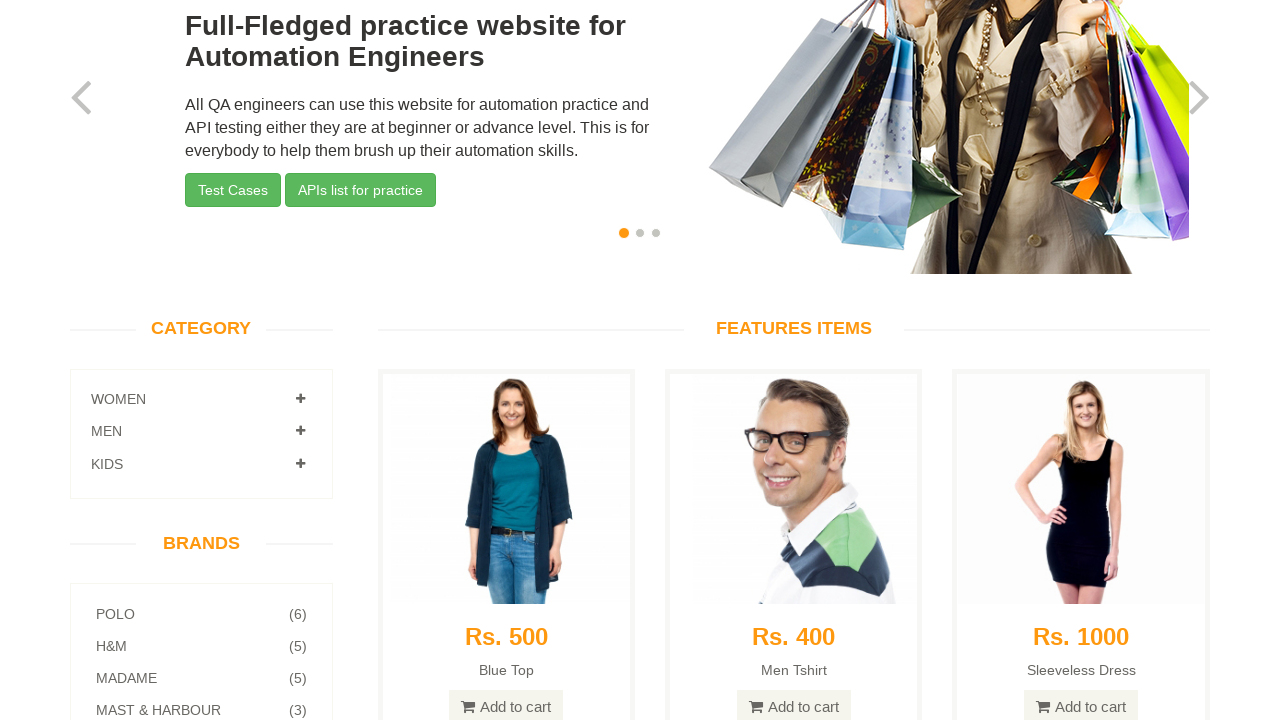

Clicked on Men category to expand it at (300, 431) on (//i[@class='fa fa-plus'])[2]
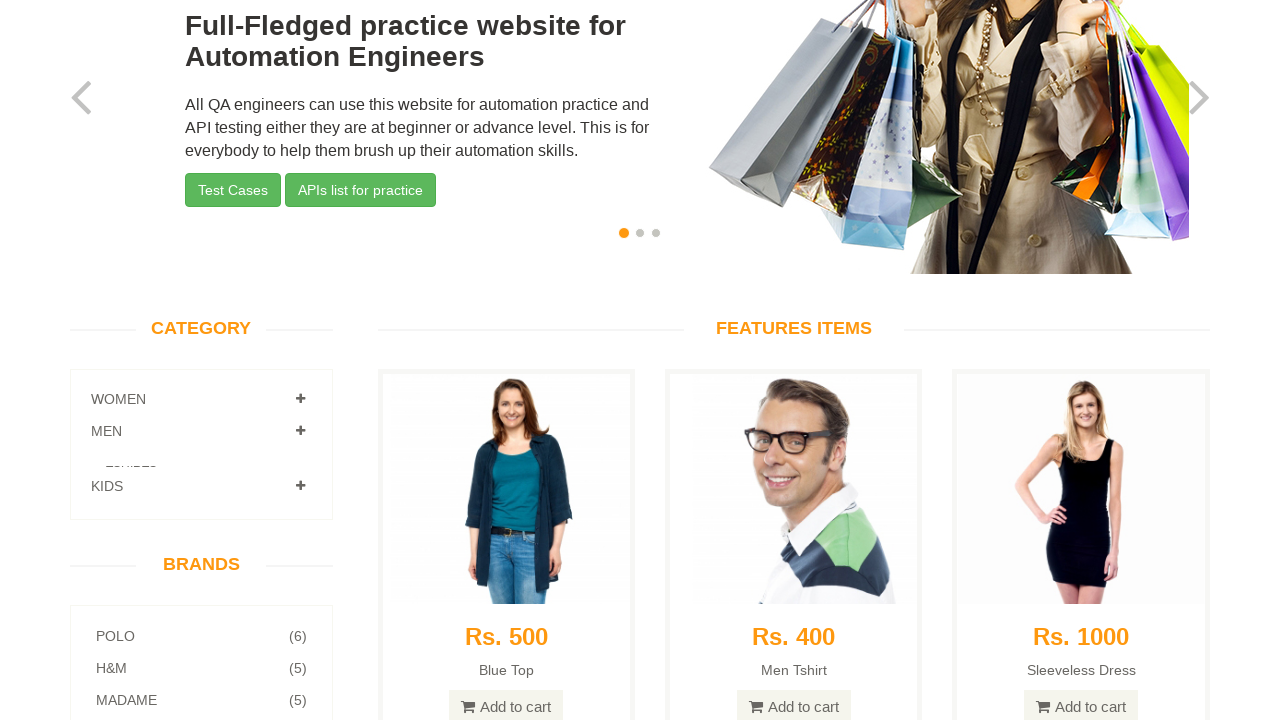

Waited 2 seconds for Men submenu to expand
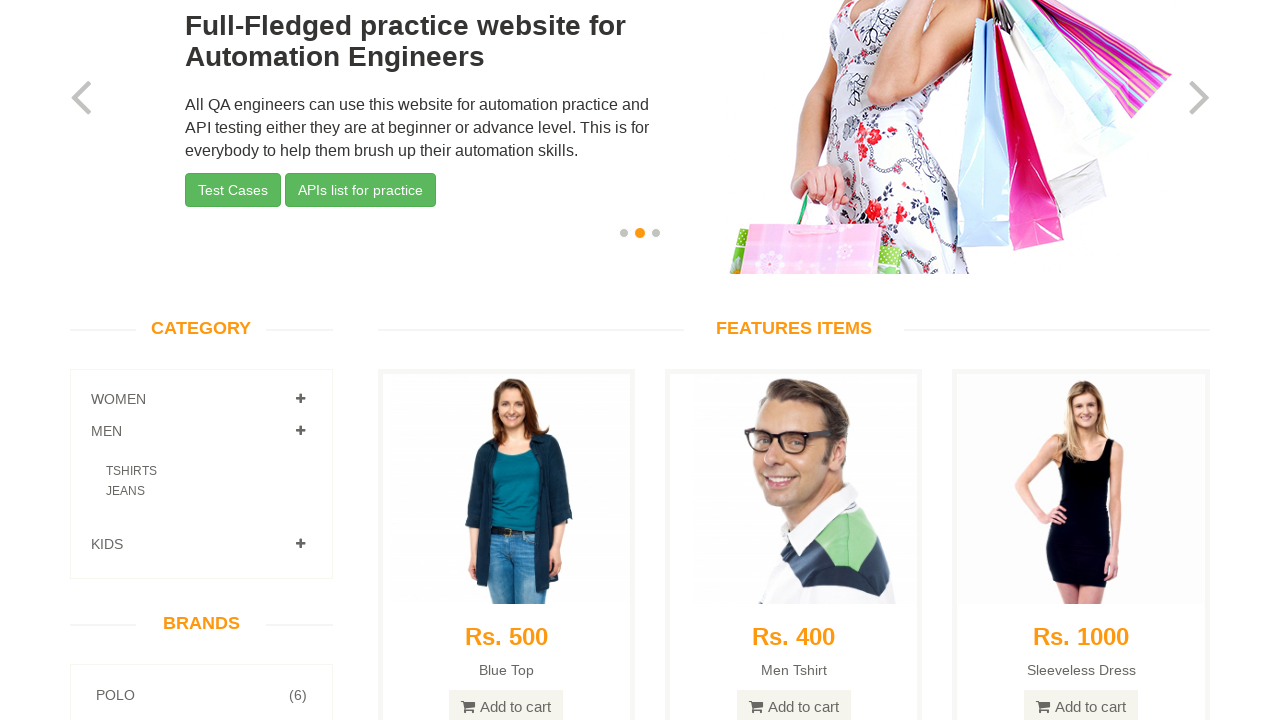

Clicked on Jeans subcategory link at (126, 491) on xpath=//a[.='Jeans ']
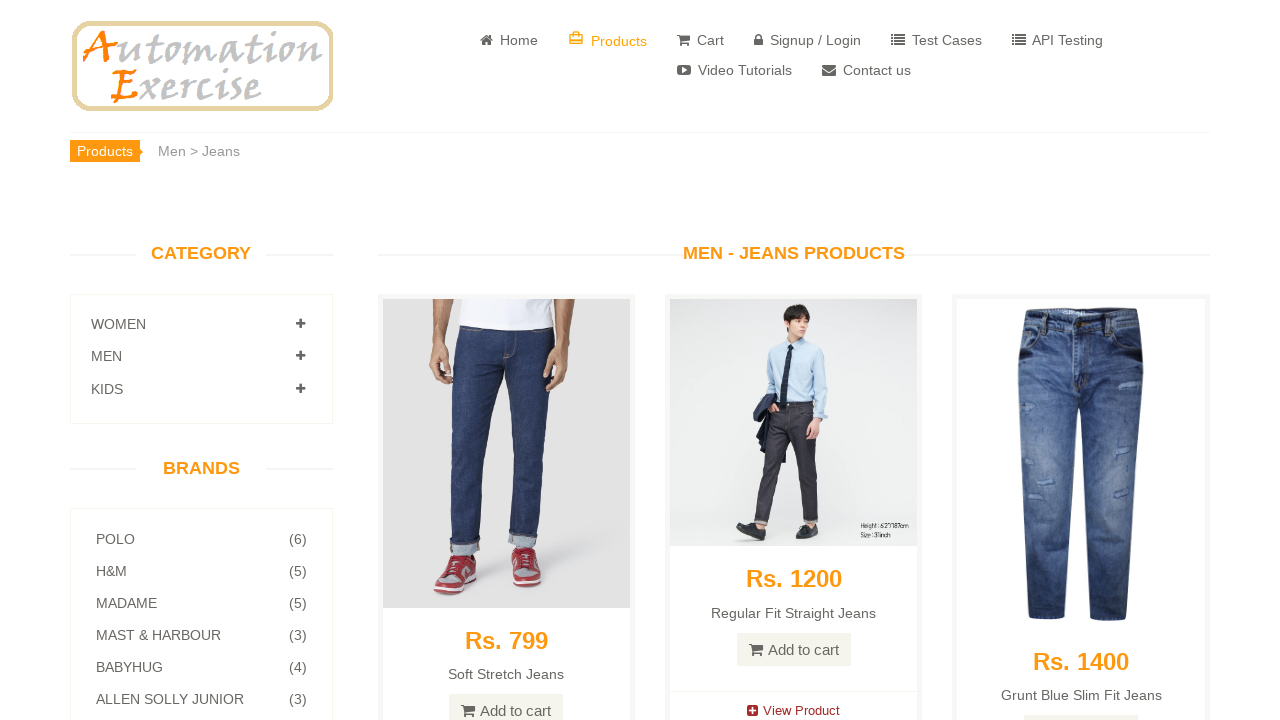

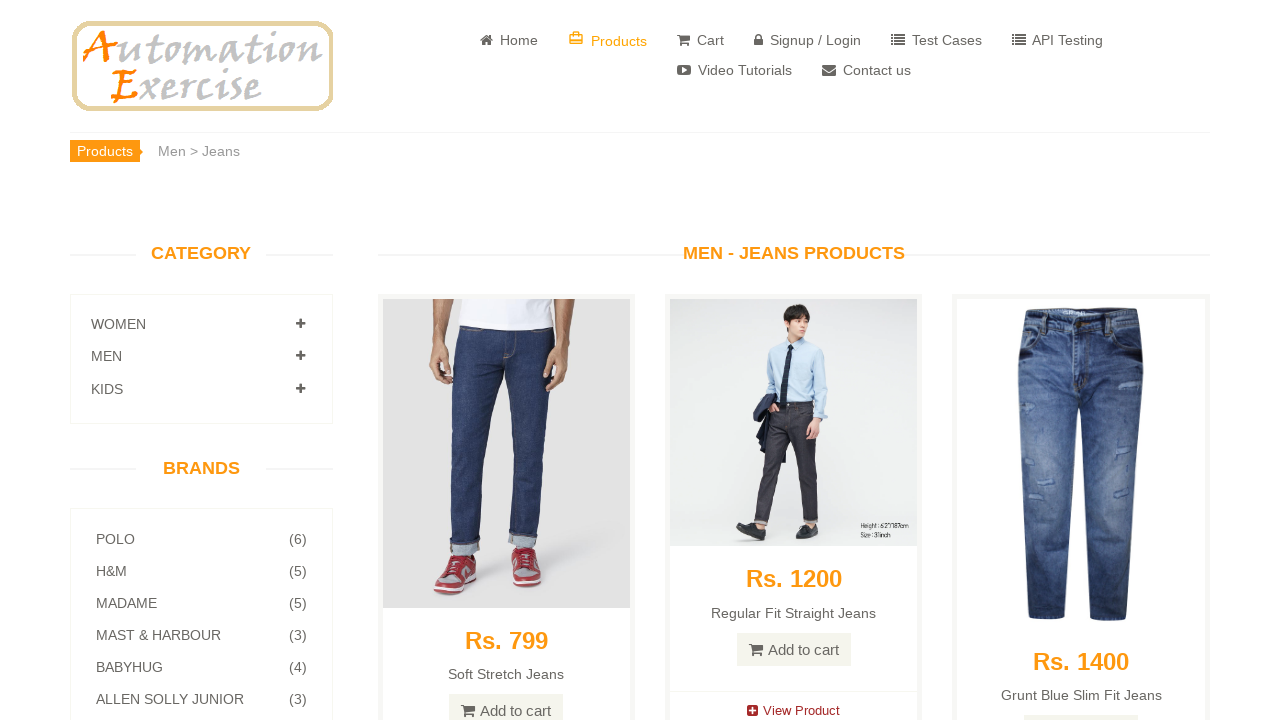